Tests a JavaScript prompt dialog by clicking a button to trigger the prompt, entering text into it, and accepting it

Starting URL: https://automationfc.github.io/basic-form/index.html

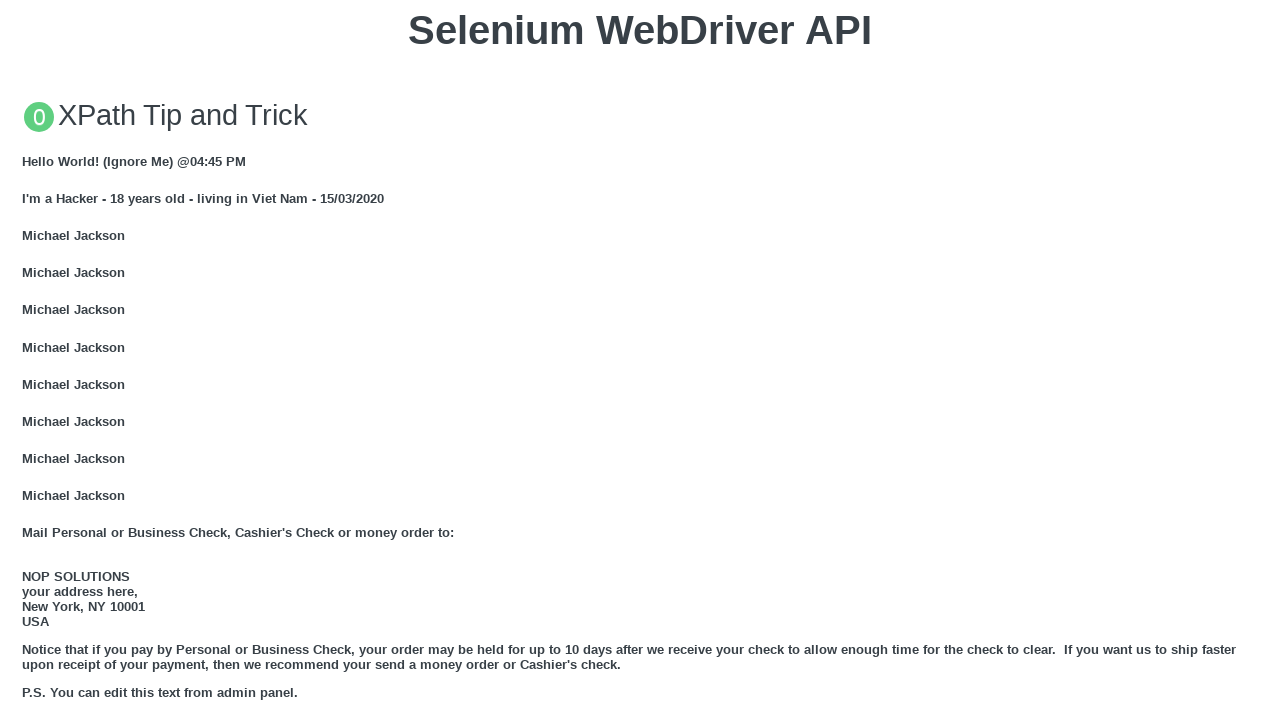

Set up dialog handler to accept prompt with 'Automation Testing'
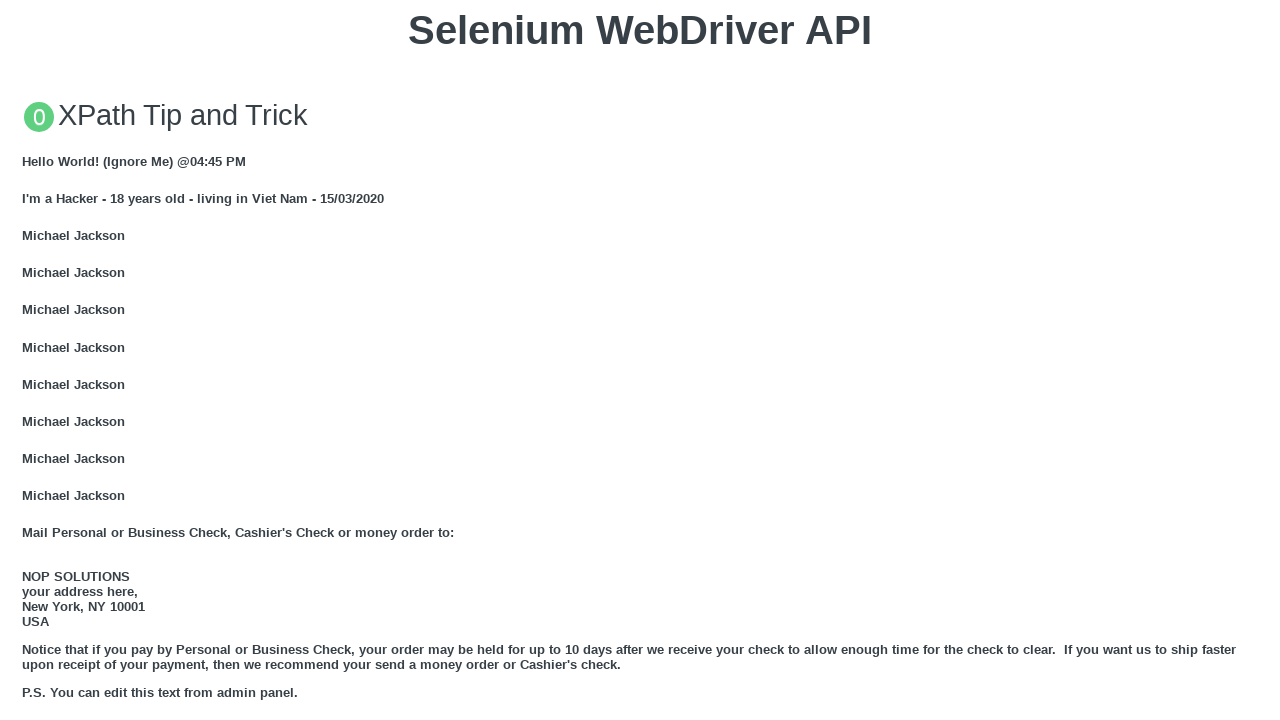

Clicked 'Click for JS Prompt' button to trigger JavaScript prompt dialog at (640, 360) on xpath=//button[text()='Click for JS Prompt']
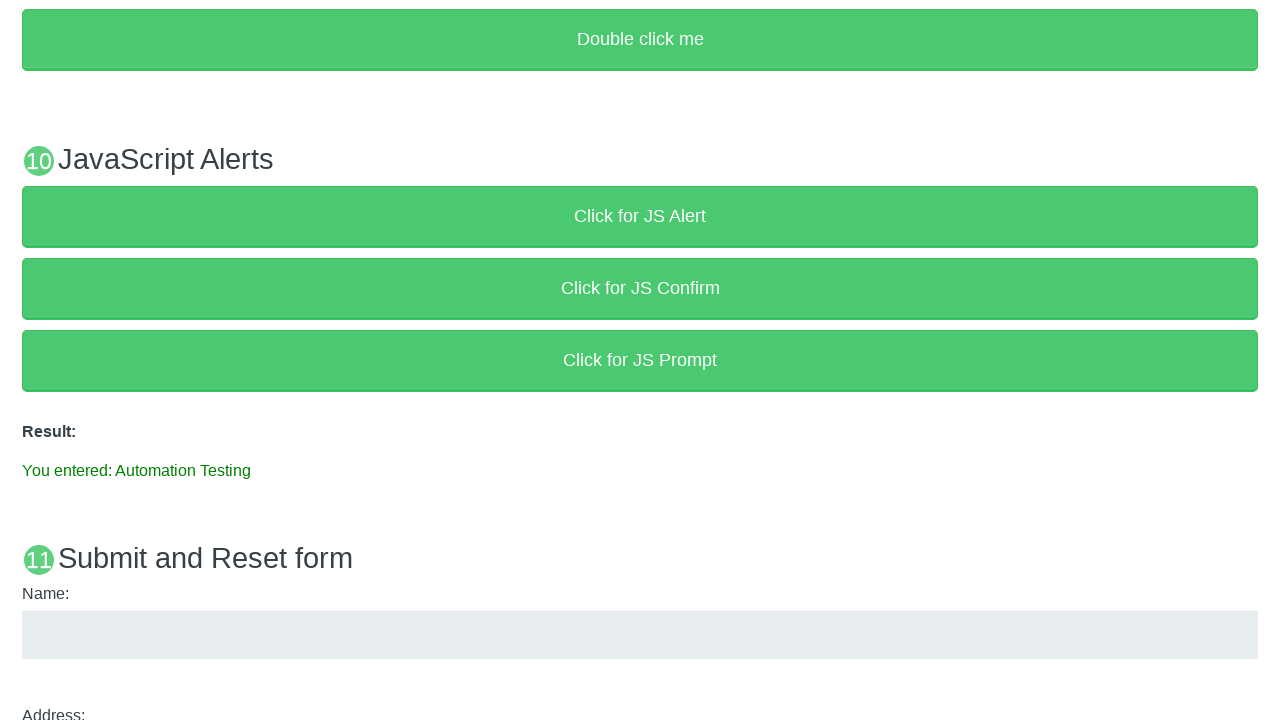

Verified prompt result message displays 'You entered: Automation Testing'
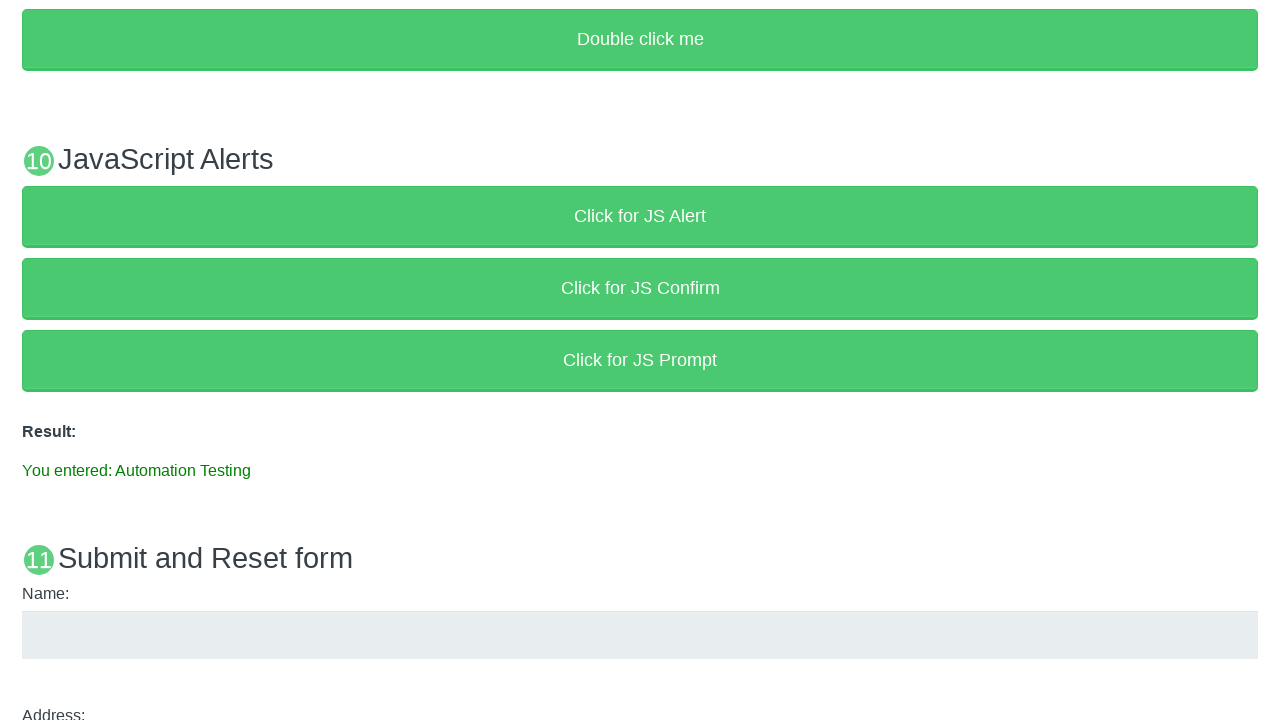

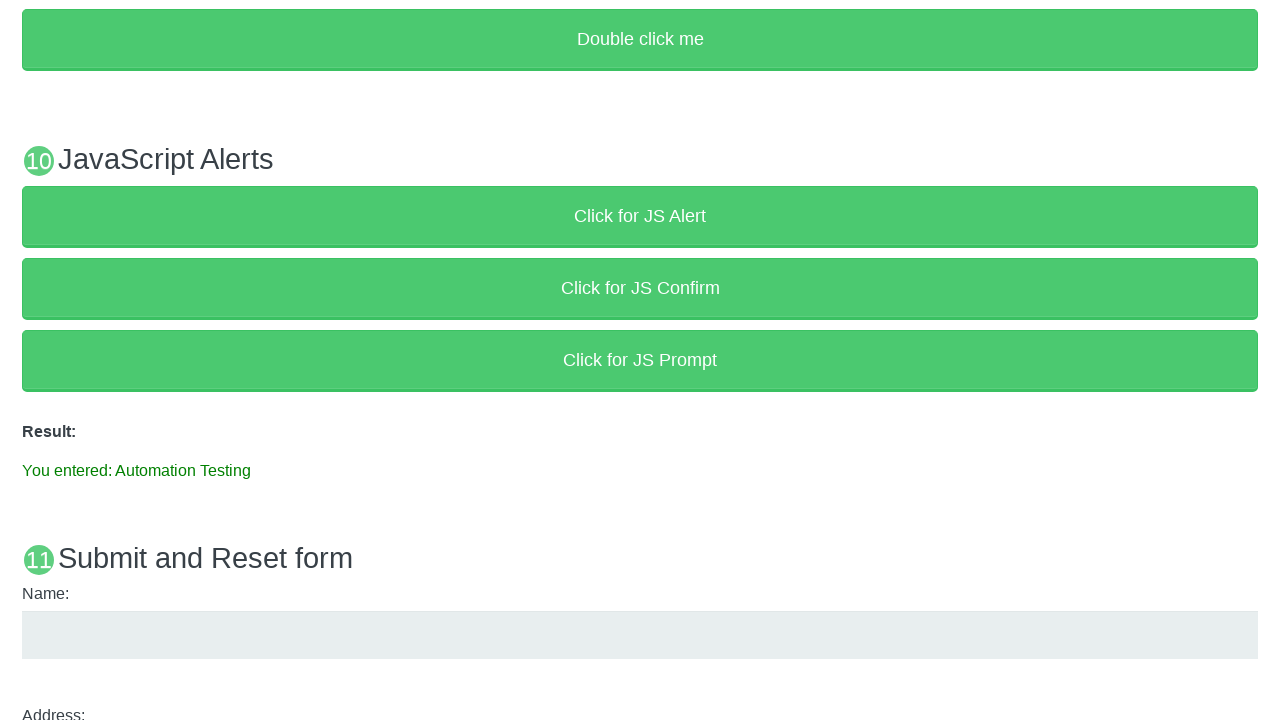